Tests dynamic loading functionality by clicking a start button and waiting for "Hello World!" text to appear on the page (alternative implementation)

Starting URL: https://the-internet.herokuapp.com/dynamic_loading/1

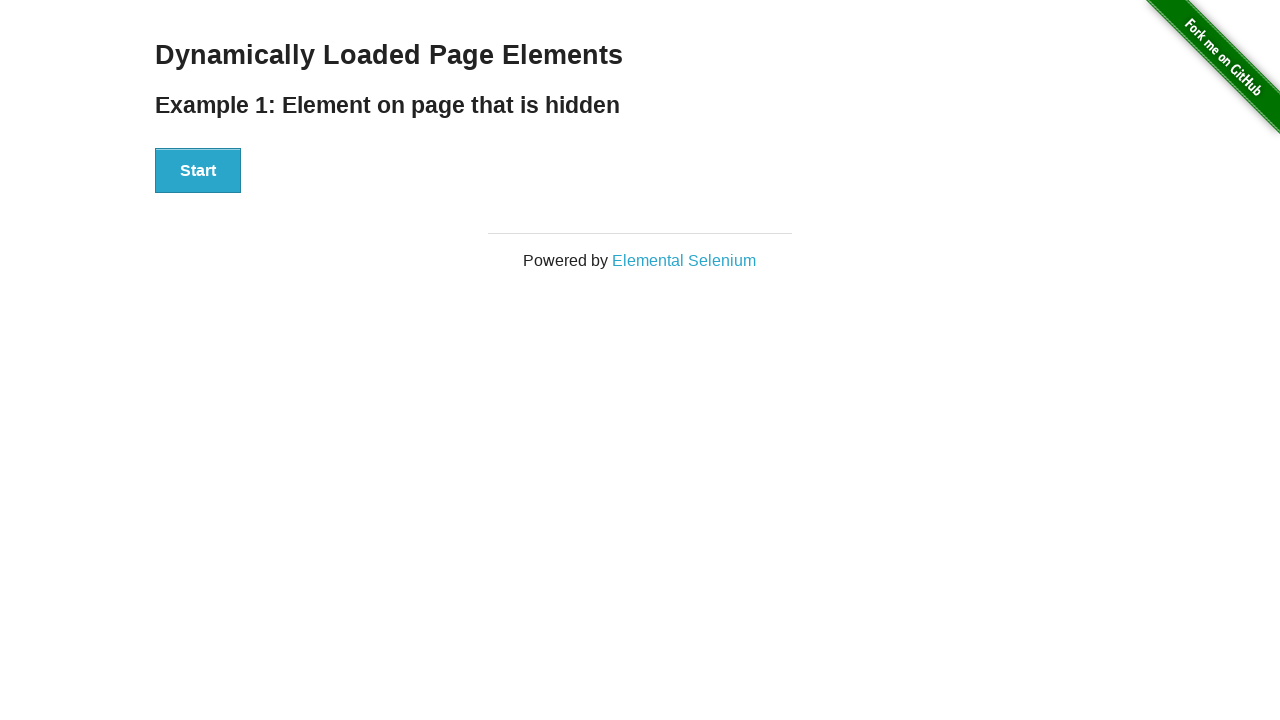

Clicked the start button at (198, 171) on button
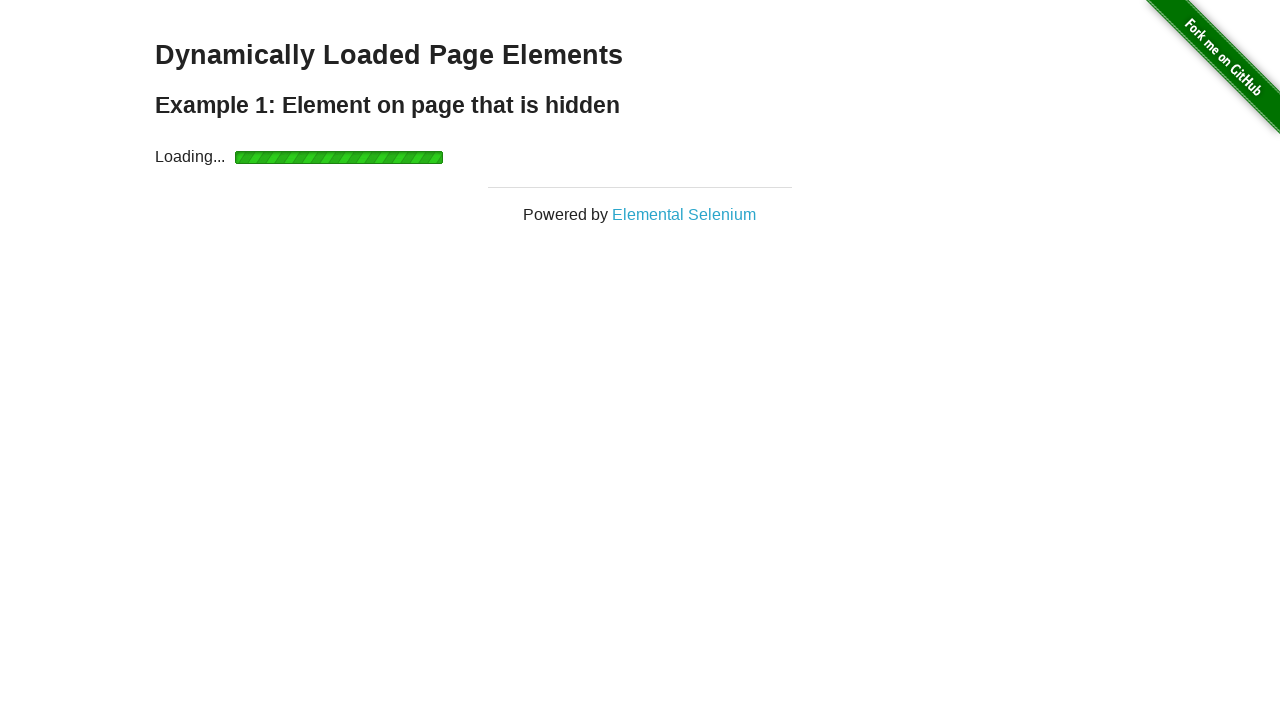

Waited for 'Hello World!' text to become visible
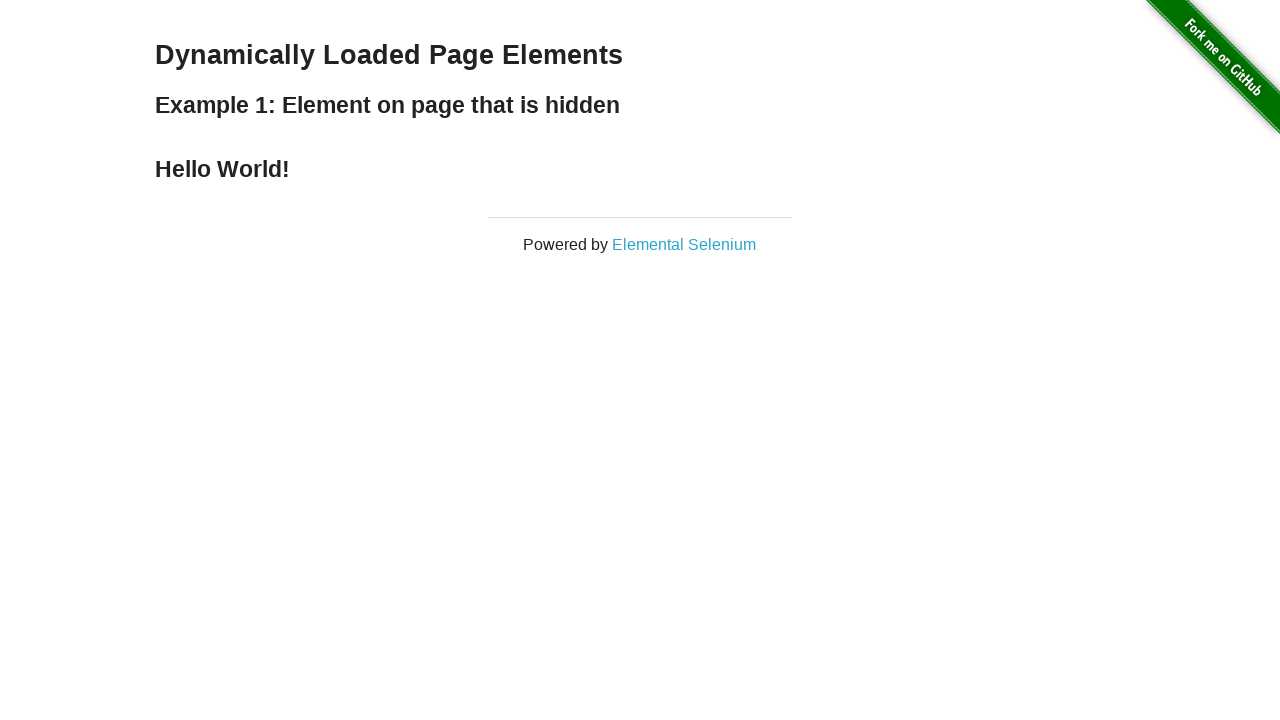

Verified that 'Hello World!' text is displayed
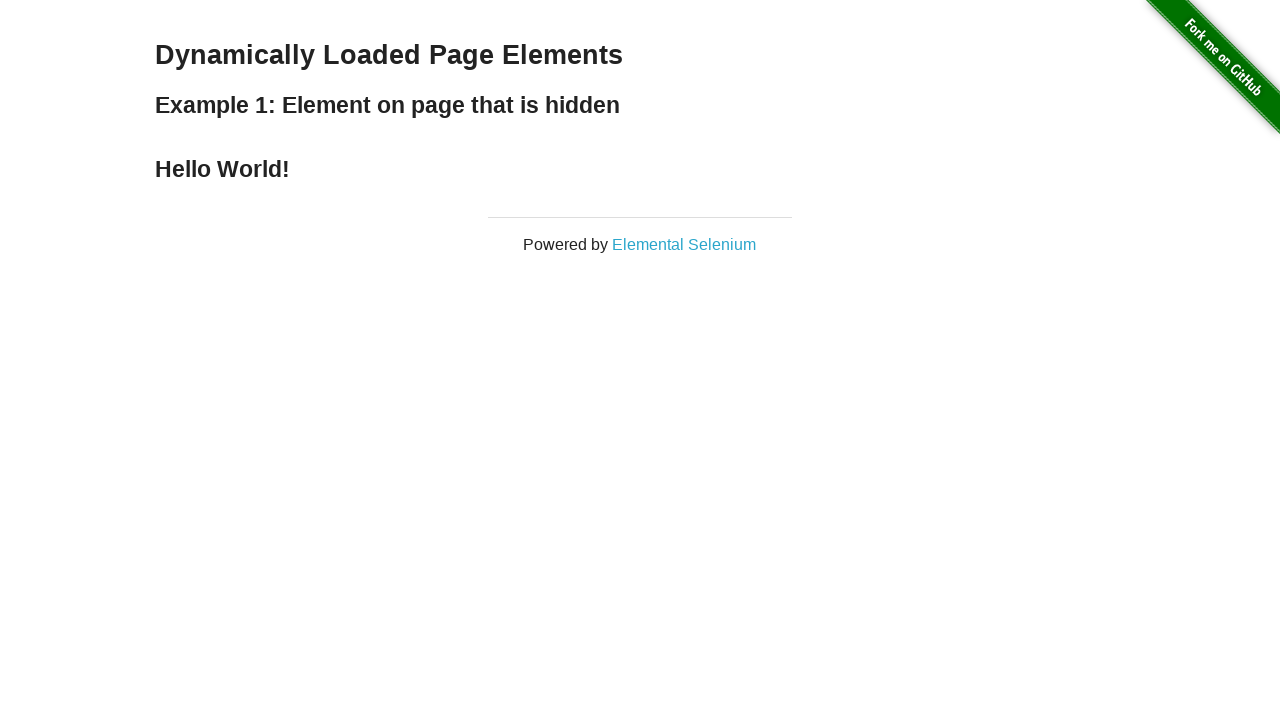

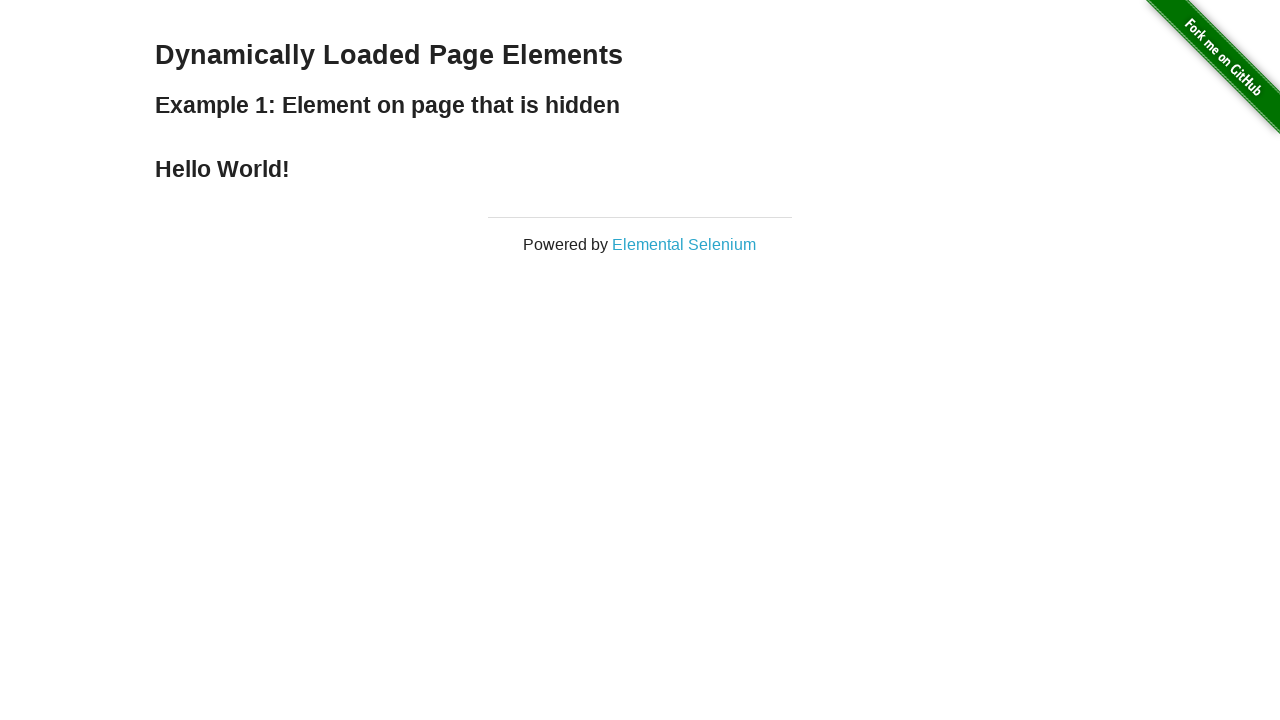